Tests nested frame navigation by switching to a parent frame, then to a child frame, clicking a button inside the nested frame, and switching back to the parent frame

Starting URL: https://www.leafground.com/frame.xhtml

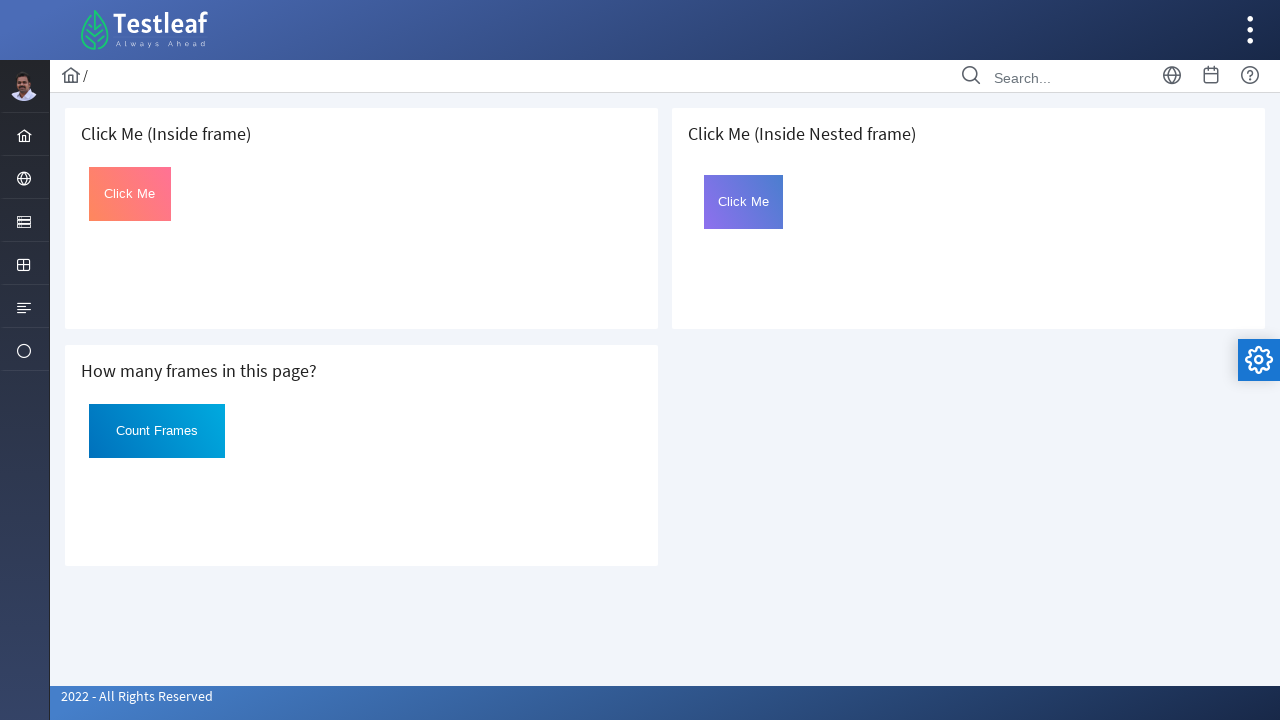

Retrieved all iframe elements on the page
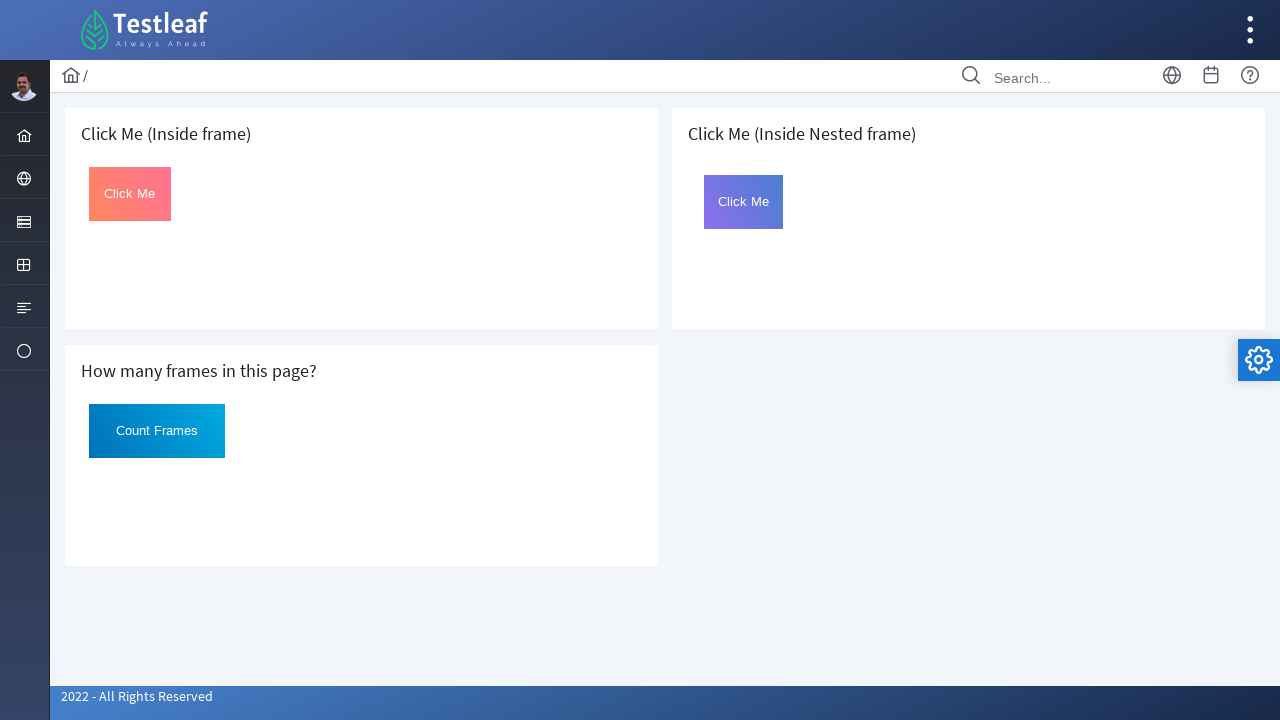

Selected the third iframe as parent frame
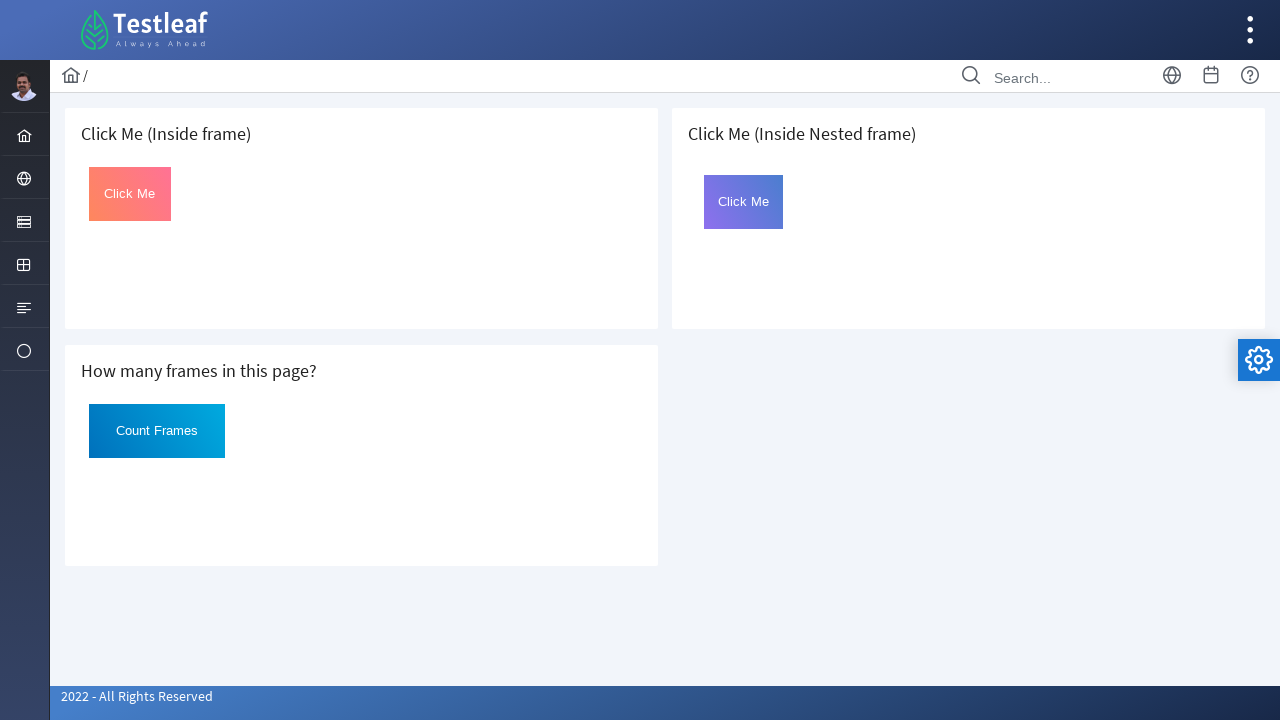

Obtained content frame handle from parent frame
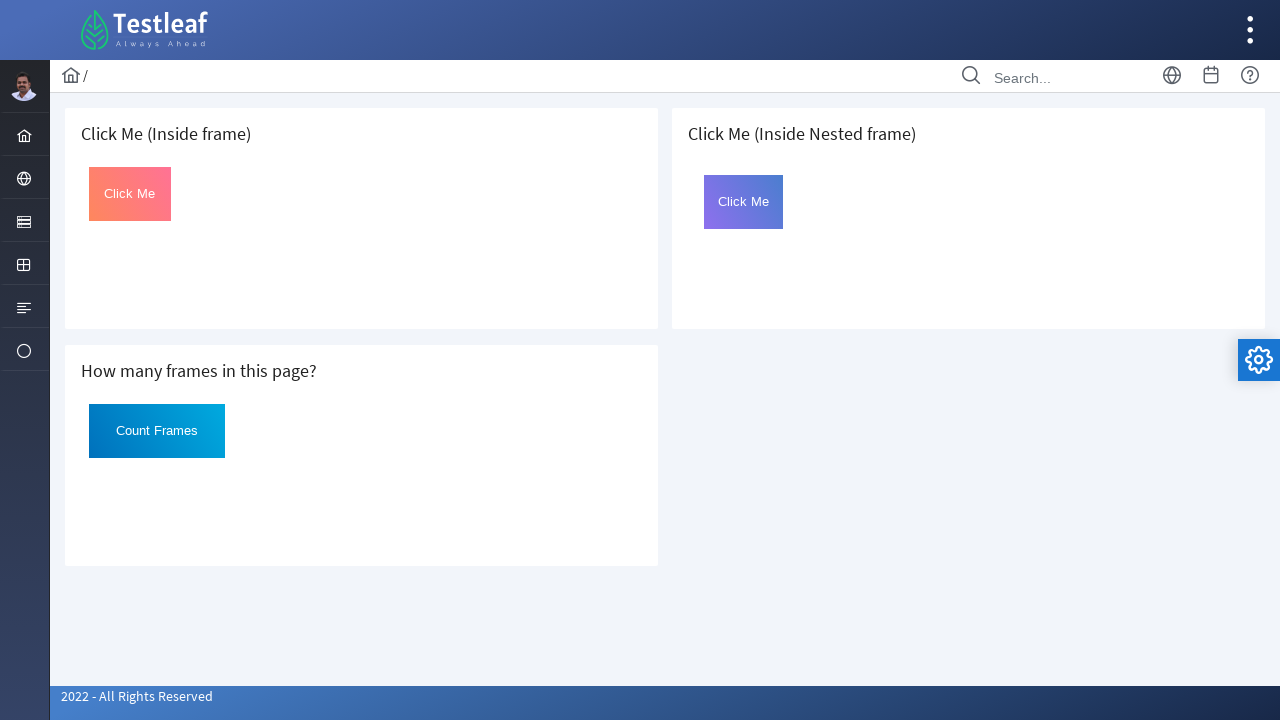

Located child frame with name 'frame2' inside parent frame
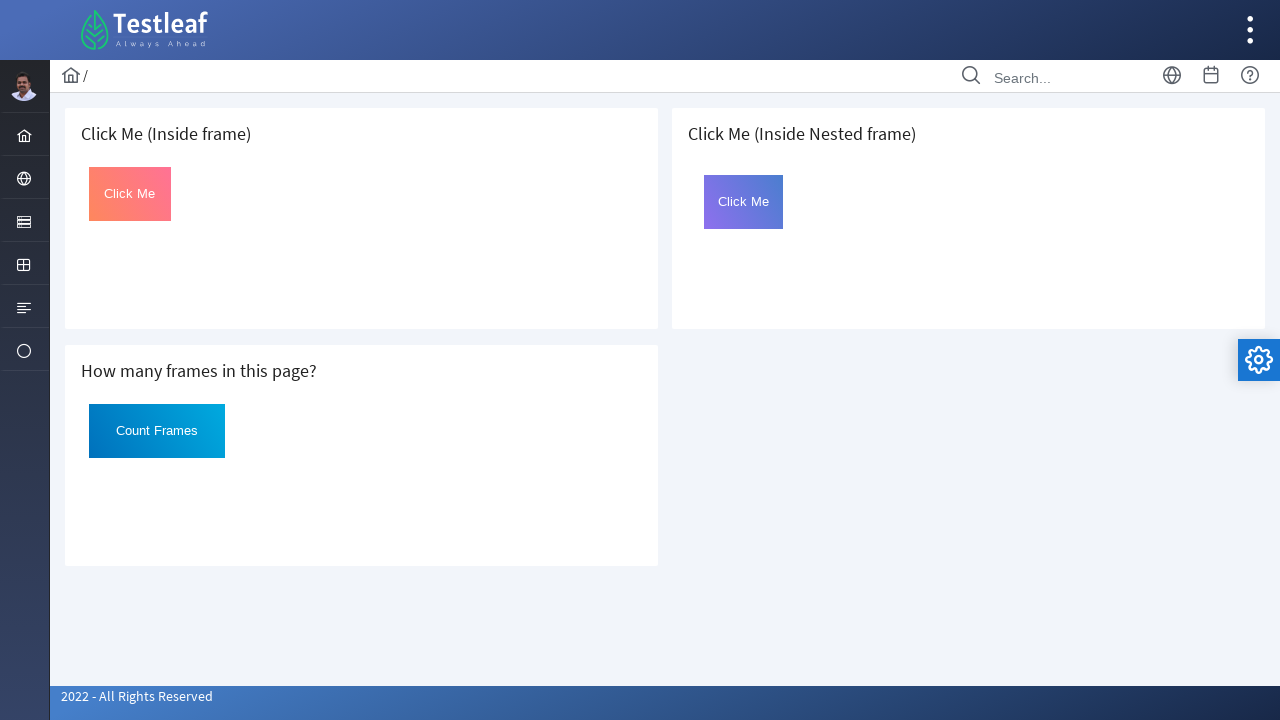

Clicked 'Click Me' button inside nested child frame at (744, 202) on iframe[name='frame2'] >> internal:control=enter-frame >> xpath=//button[text()='
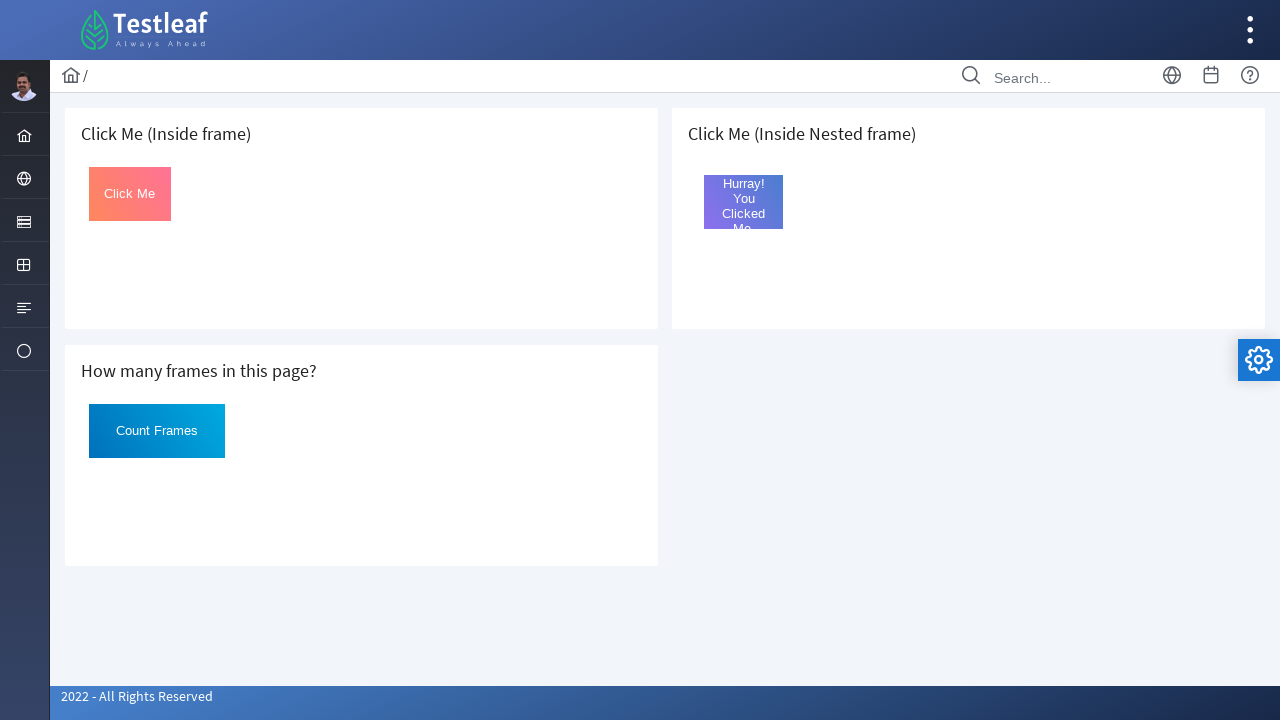

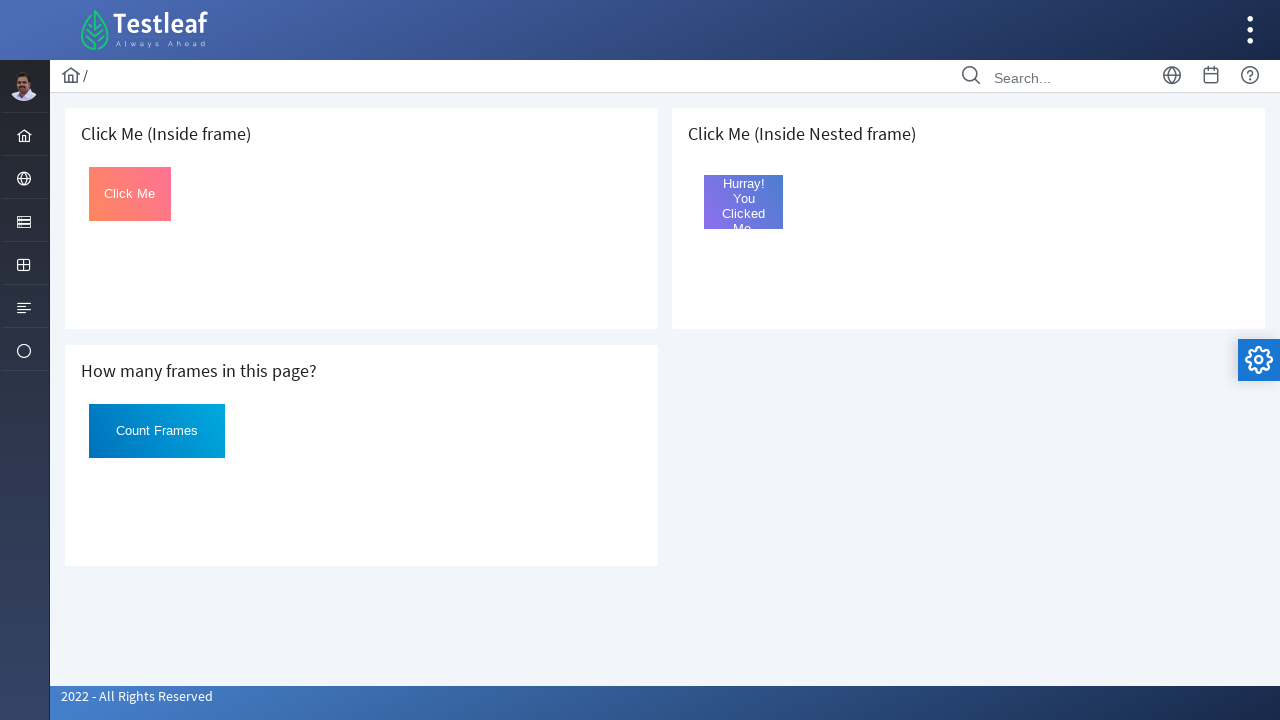